Tests JavaScript alert handling by clicking a button that triggers an alert and then accepting/dismissing the alert dialog

Starting URL: https://the-internet.herokuapp.com/javascript_alerts

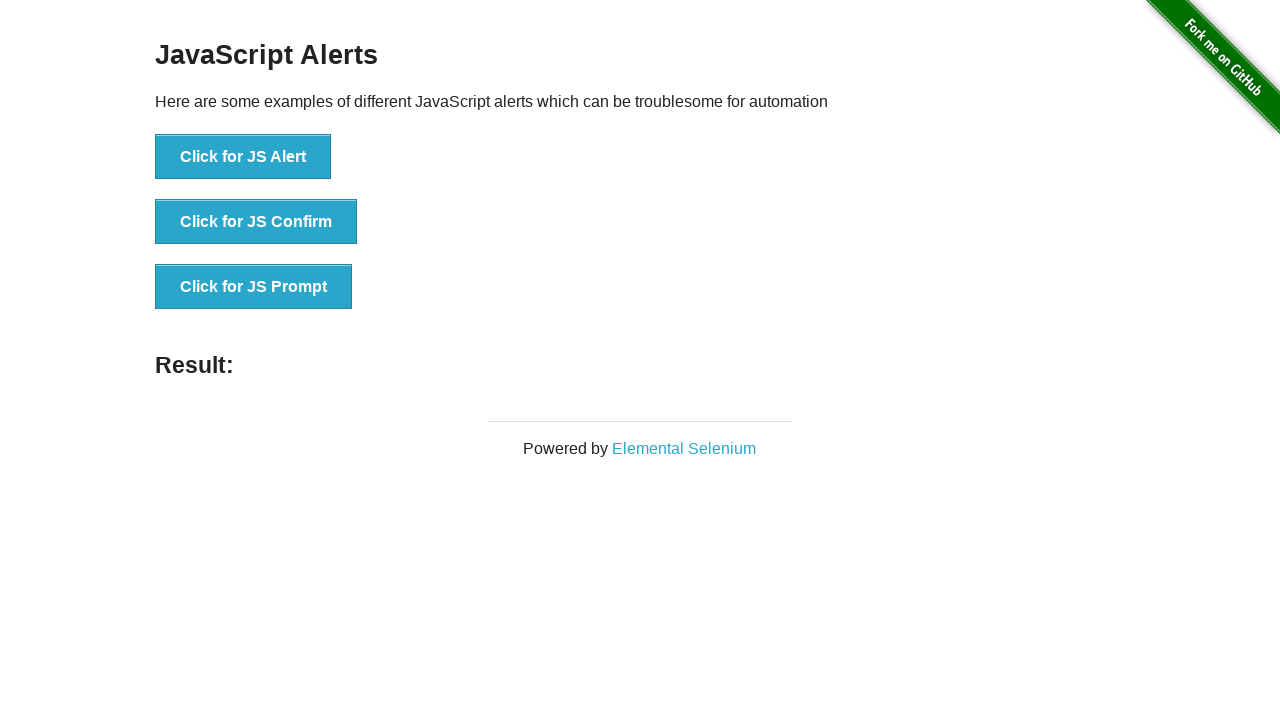

Clicked button that triggers JavaScript alert at (243, 157) on xpath=//*[@id="content"]/div/ul/li[1]/button
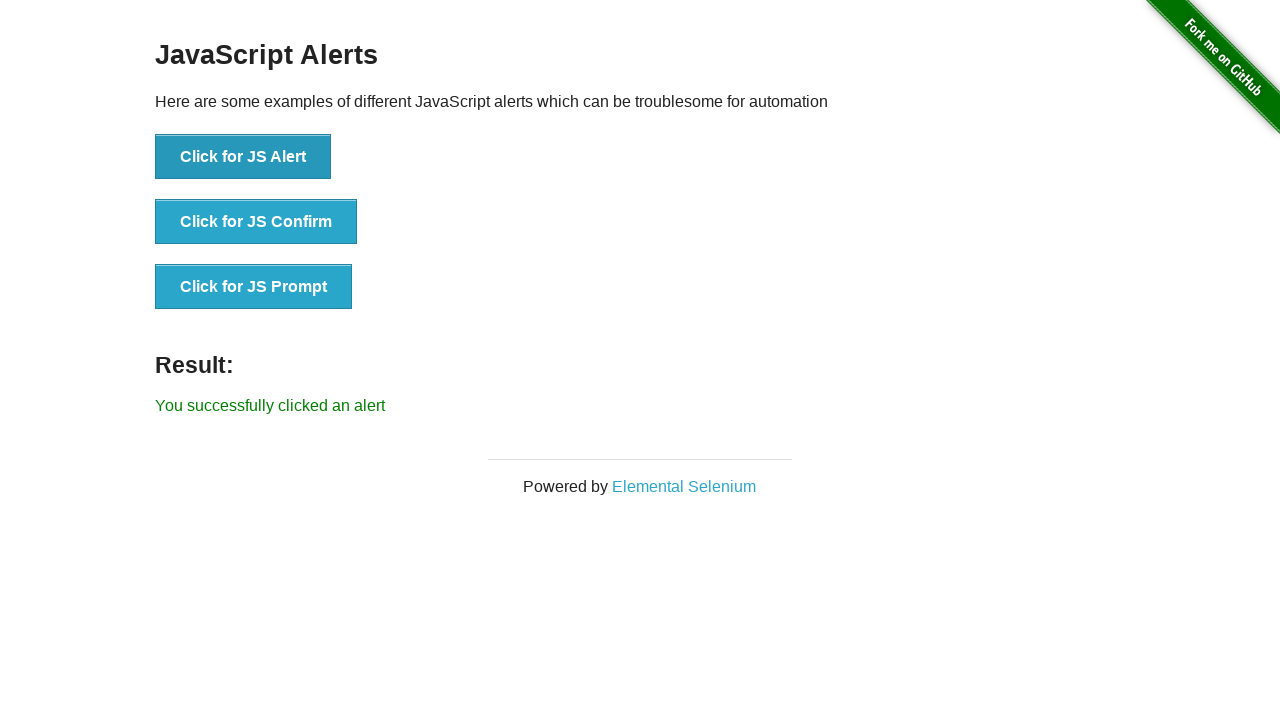

Set up dialog handler to accept alerts
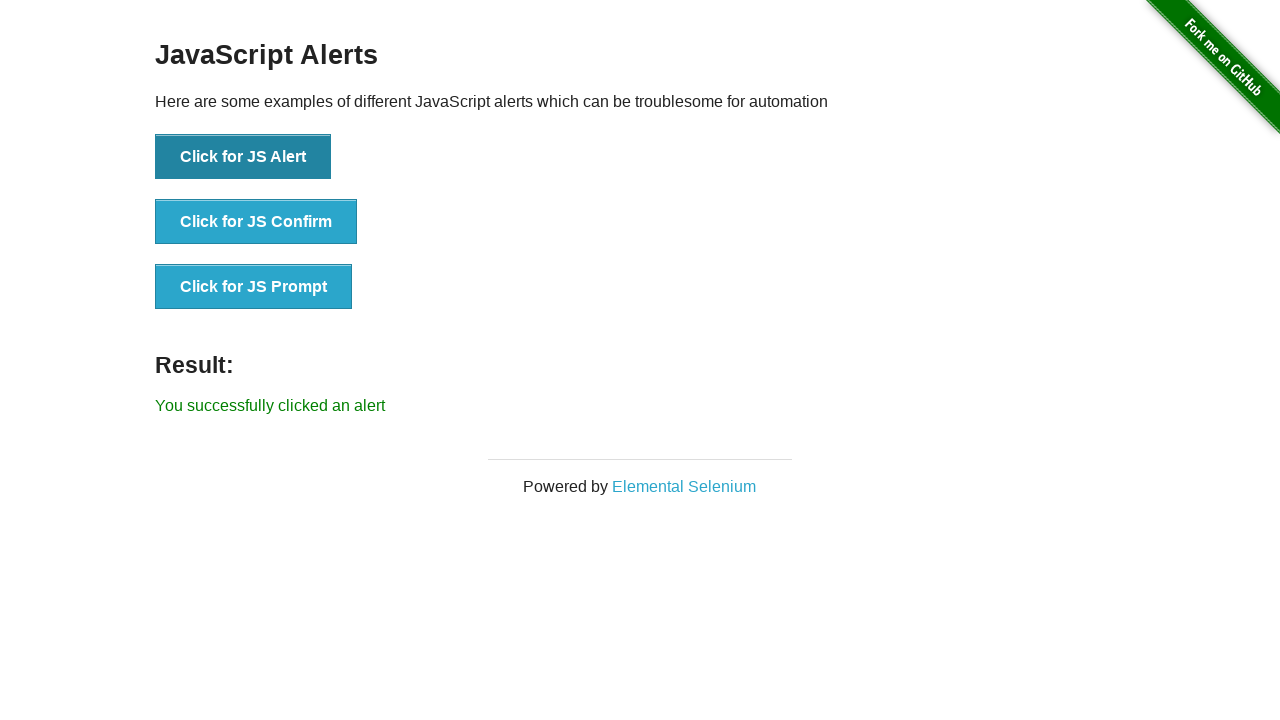

Alert was accepted and result text appeared
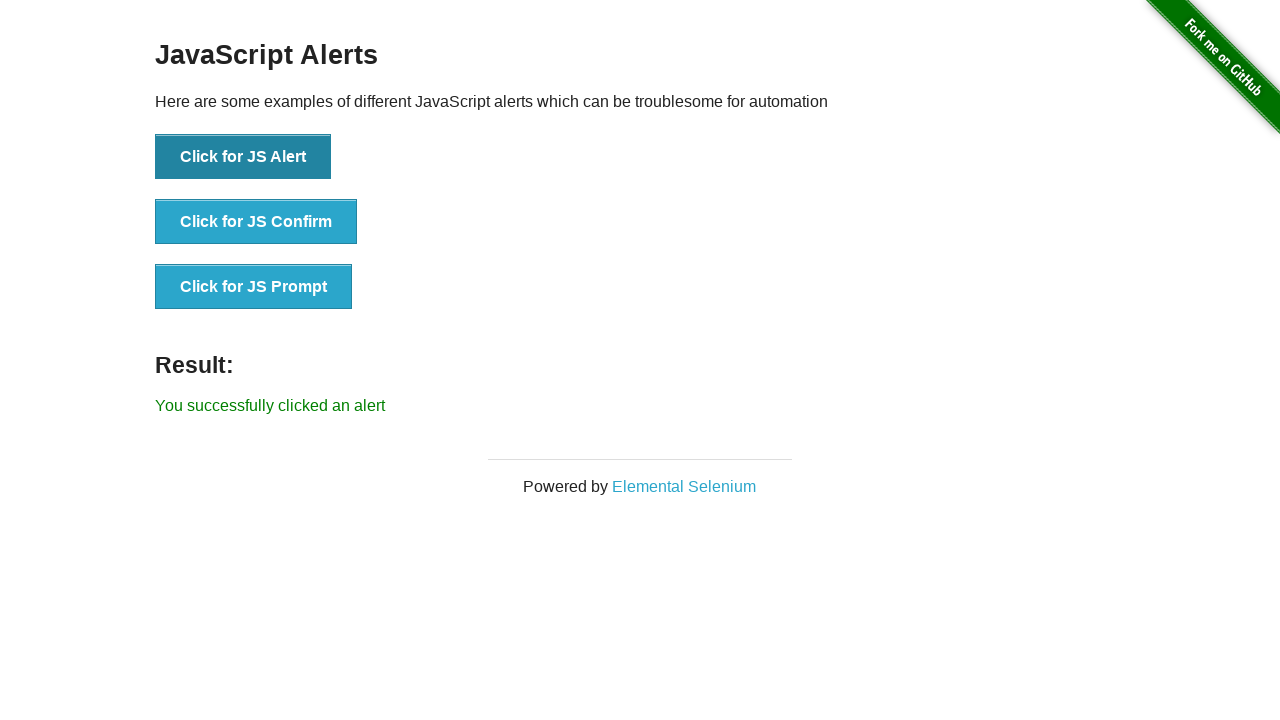

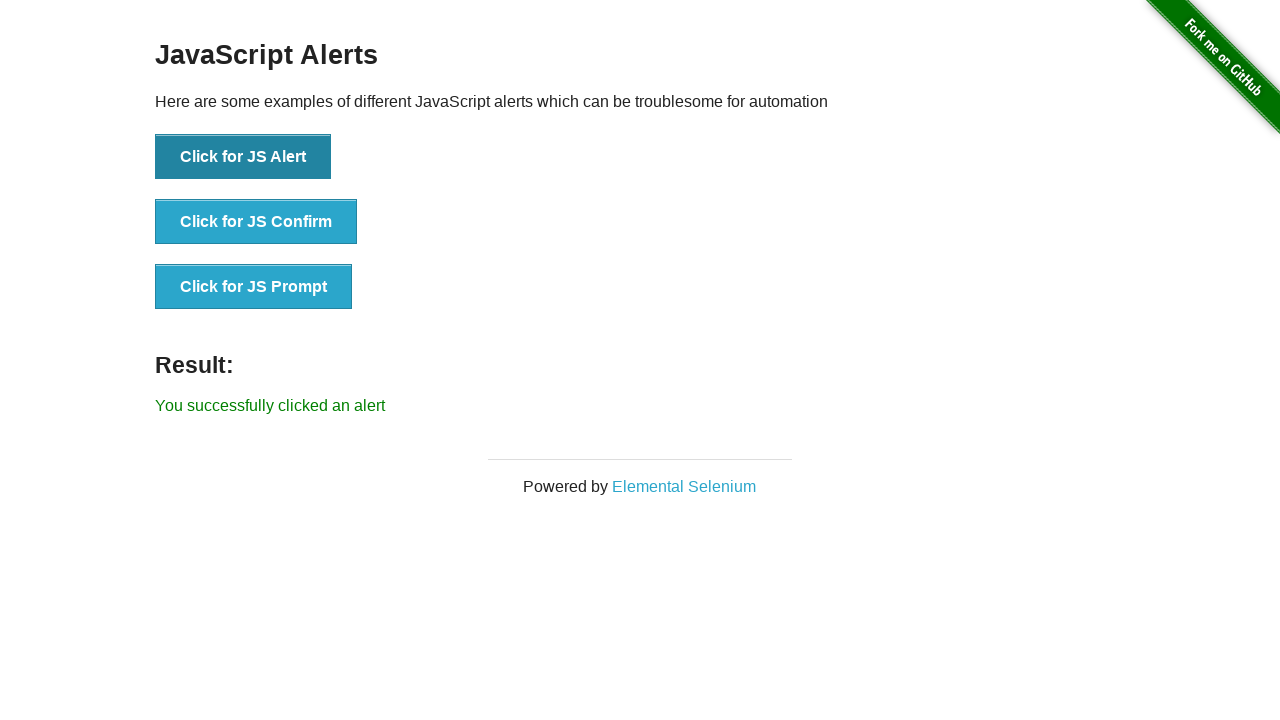